Tests checkbox functionality by navigating to a checkbox page and locating checkbox elements. The test appears incomplete but demonstrates basic checkbox element location.

Starting URL: https://the-internet.herokuapp.com/checkboxes

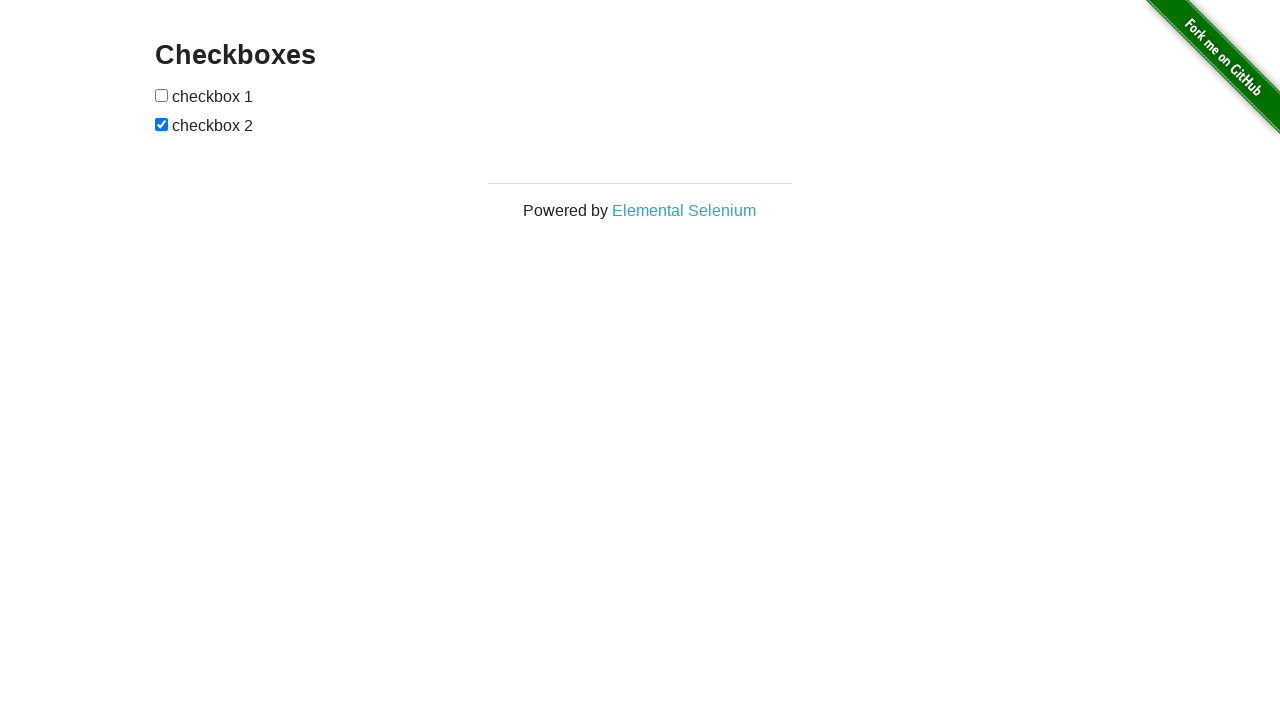

Navigated to checkbox test page
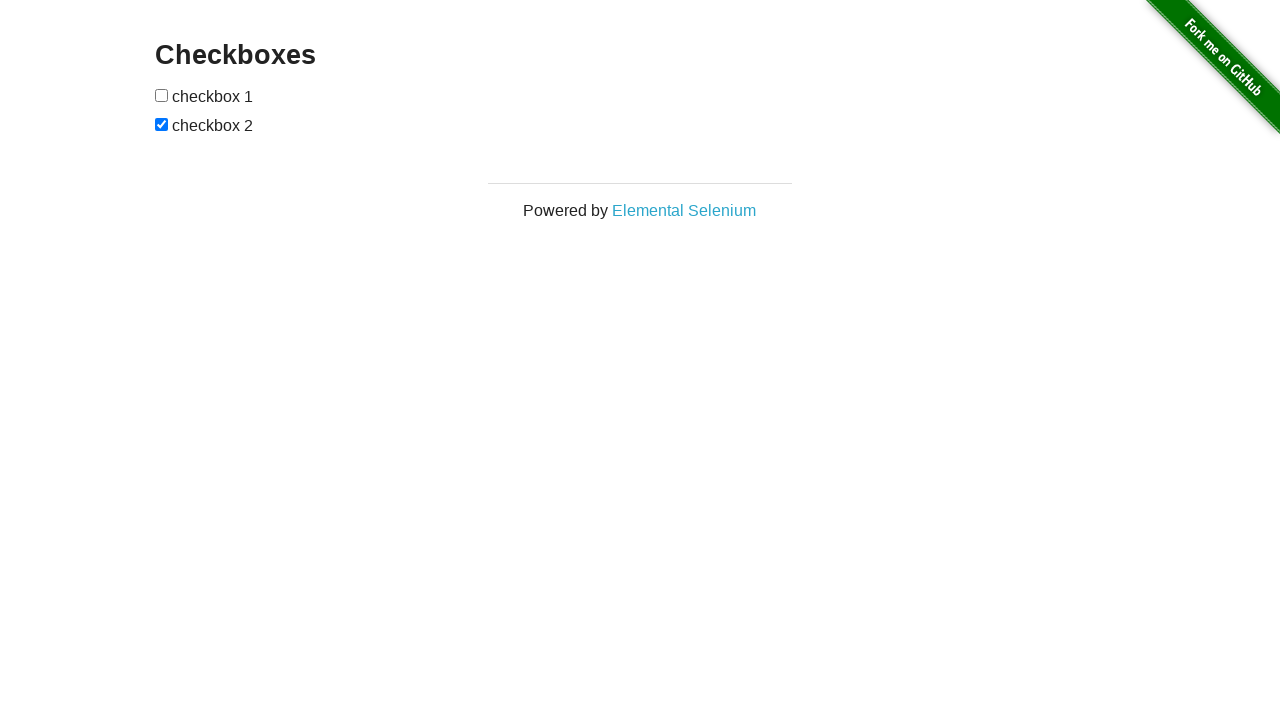

Checkbox elements loaded and ready
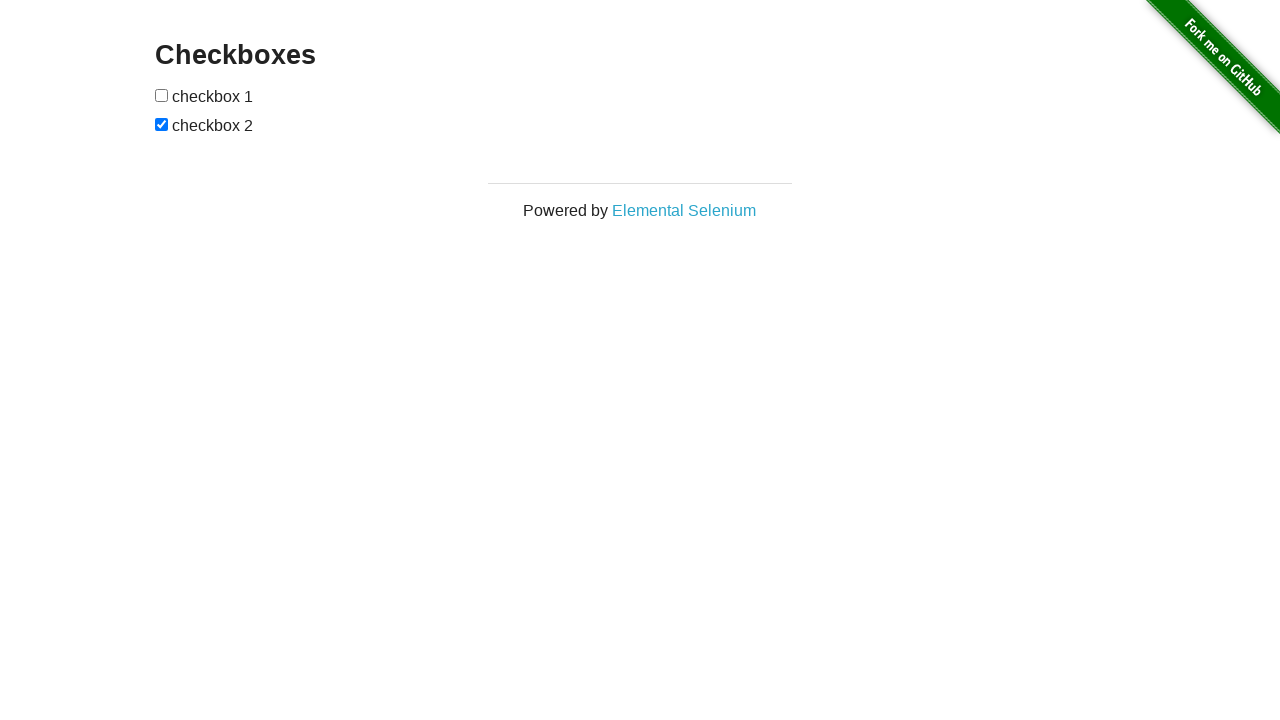

Located first checkbox element
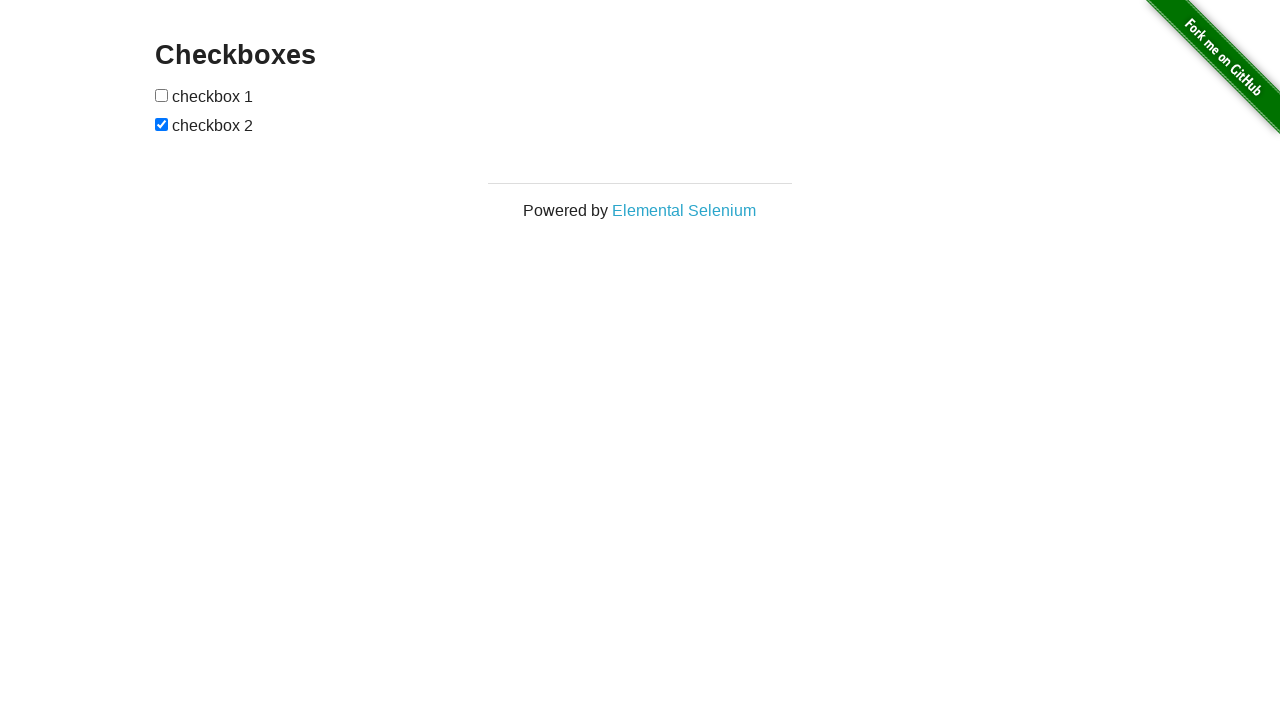

Located second checkbox element
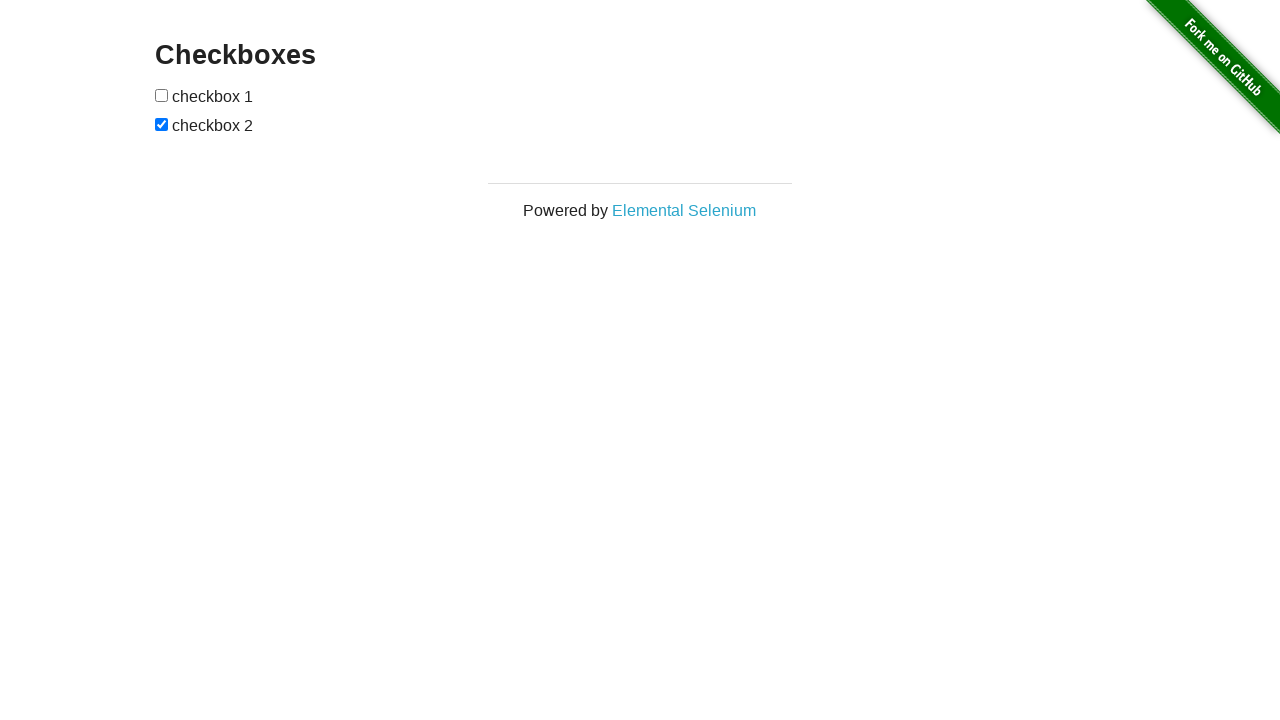

Clicked first checkbox to select it at (162, 95) on input[type='checkbox'] >> nth=0
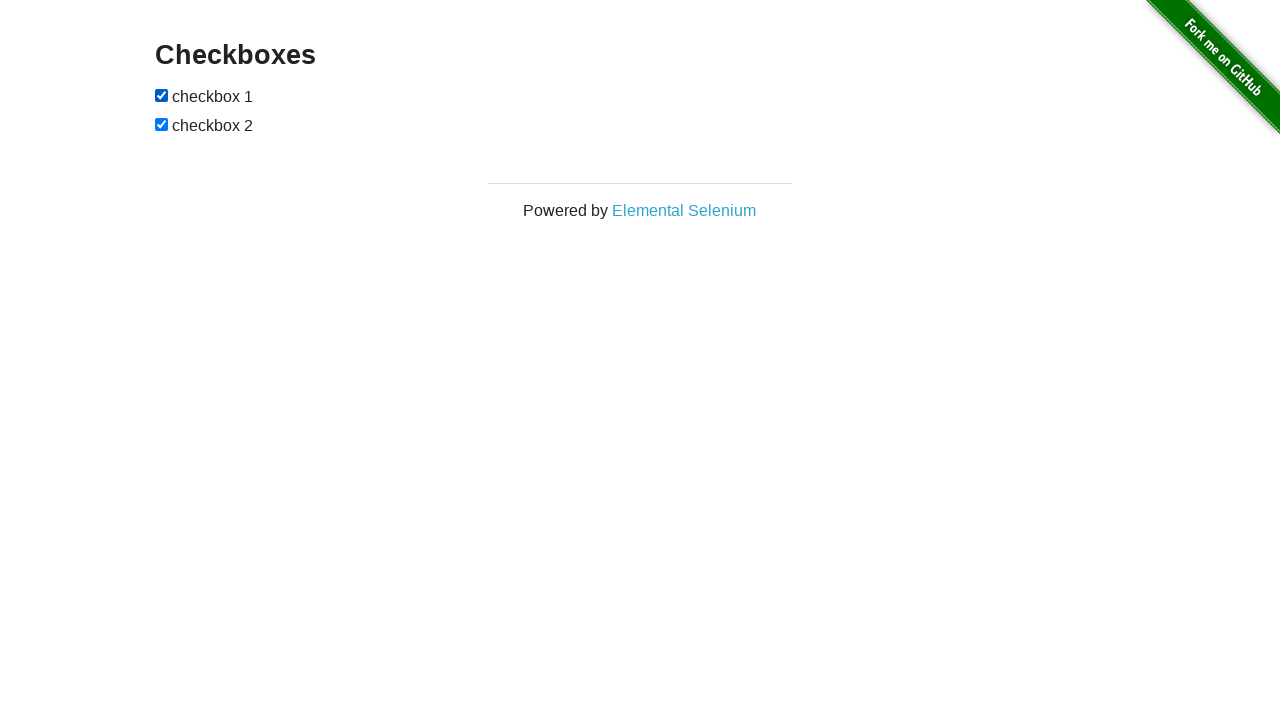

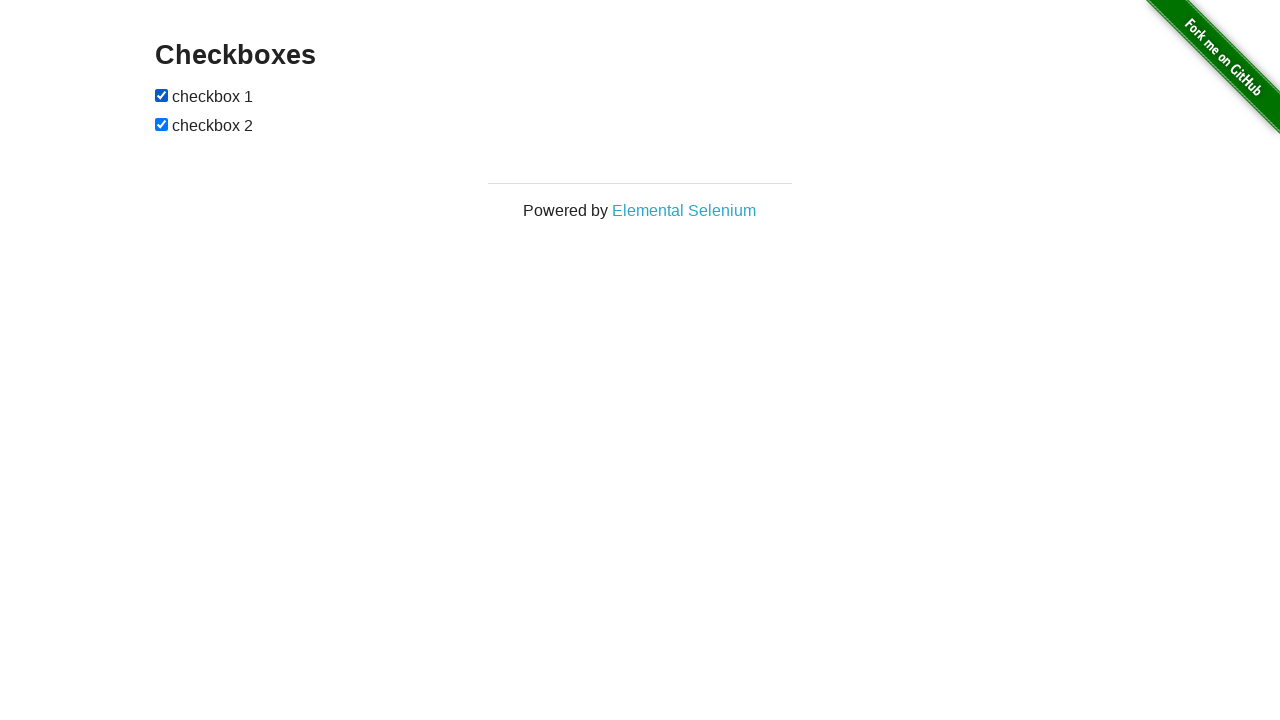